Verifies navigation to Fournitures de bureau category via header menu

Starting URL: https://shop.top-reduc.net/

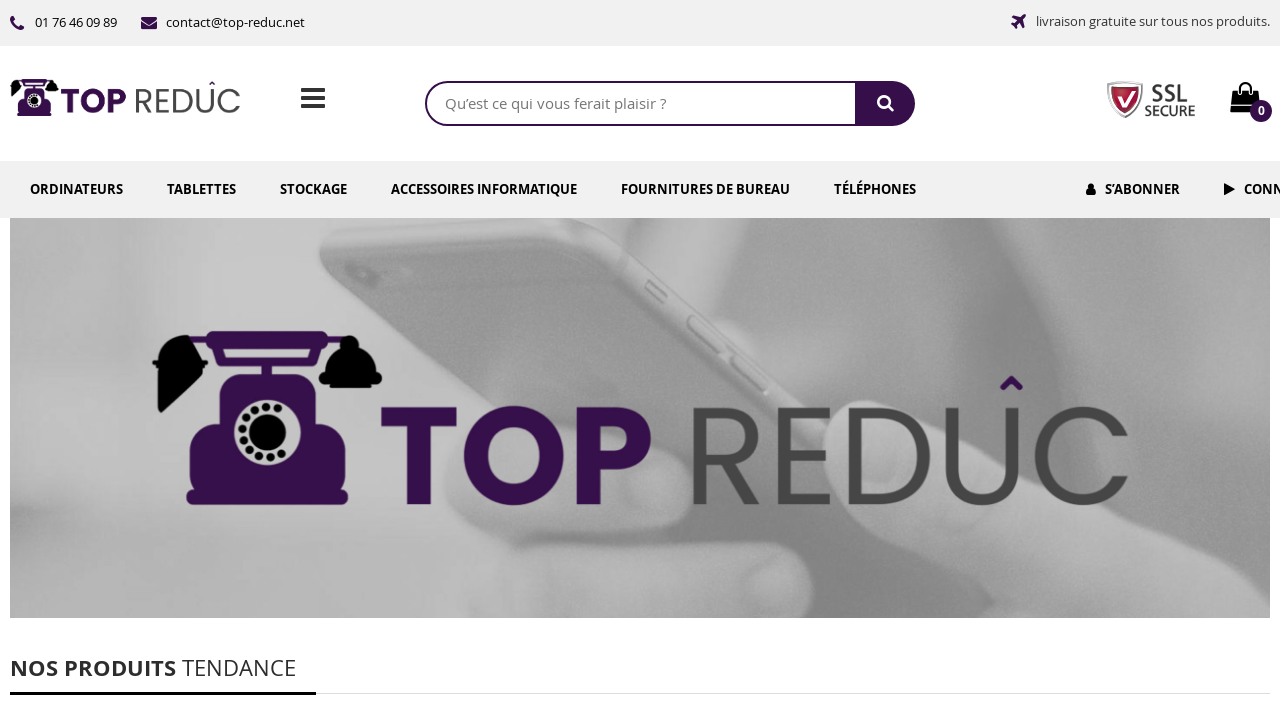

Clicked on Fournitures de bureau header menu link at (706, 189) on internal:role=link[name="Fournitures de bureau"i]
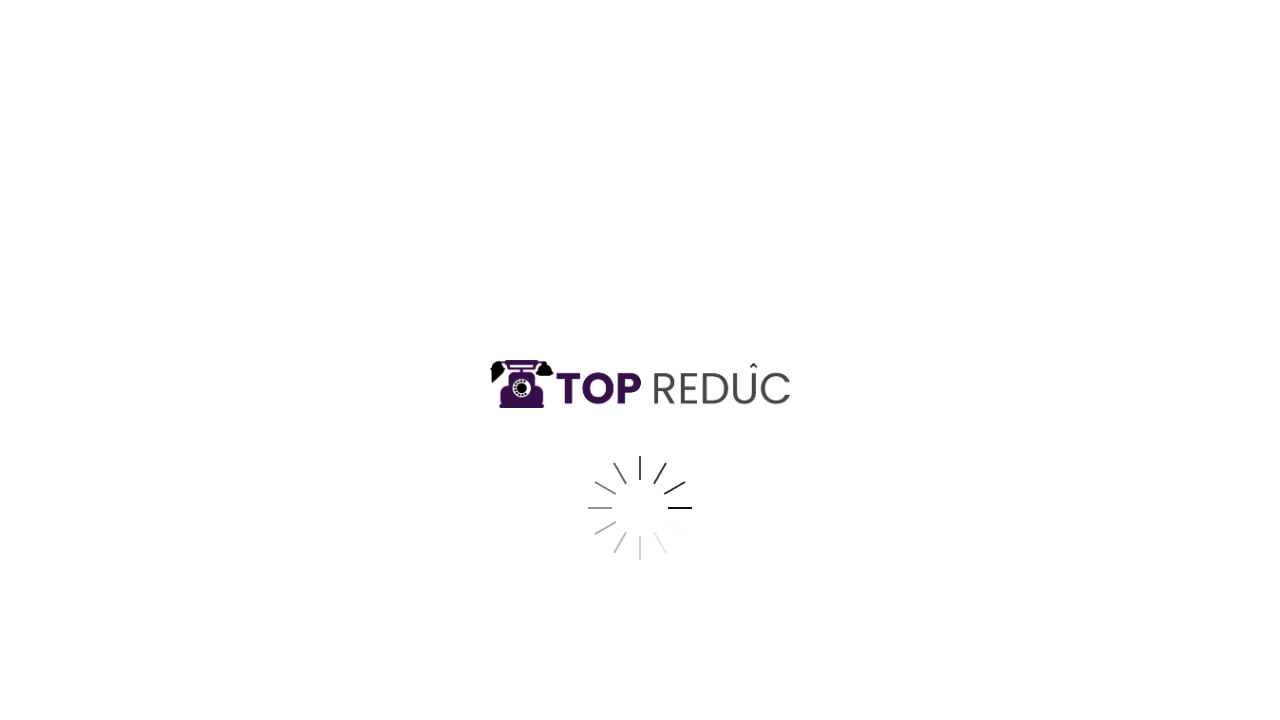

Waited for navigation to Fournitures de bureau category page
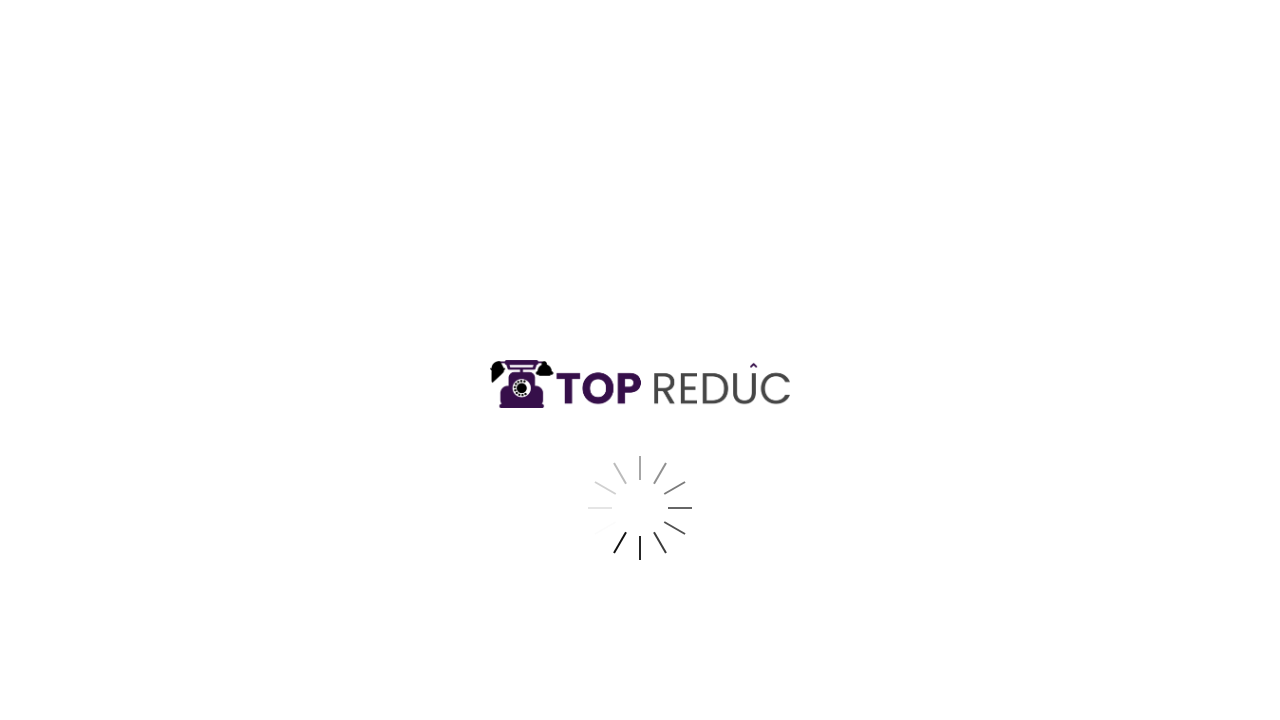

Page fully loaded (networkidle state reached)
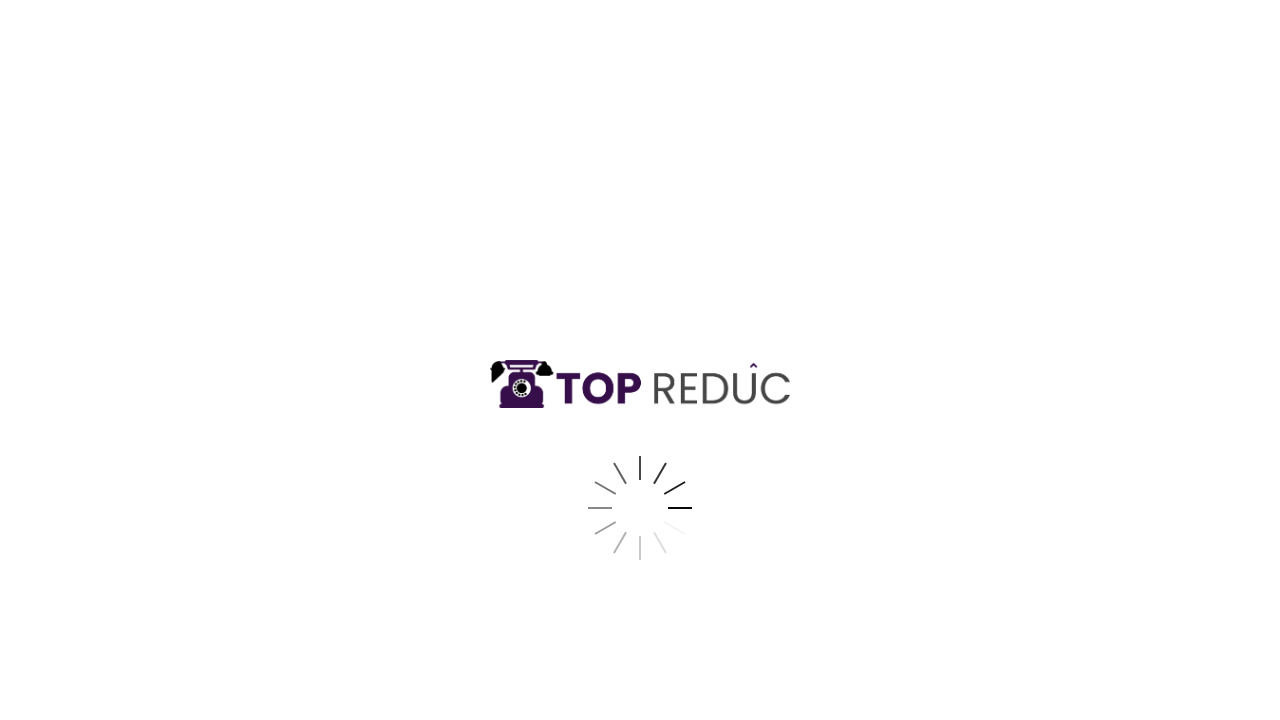

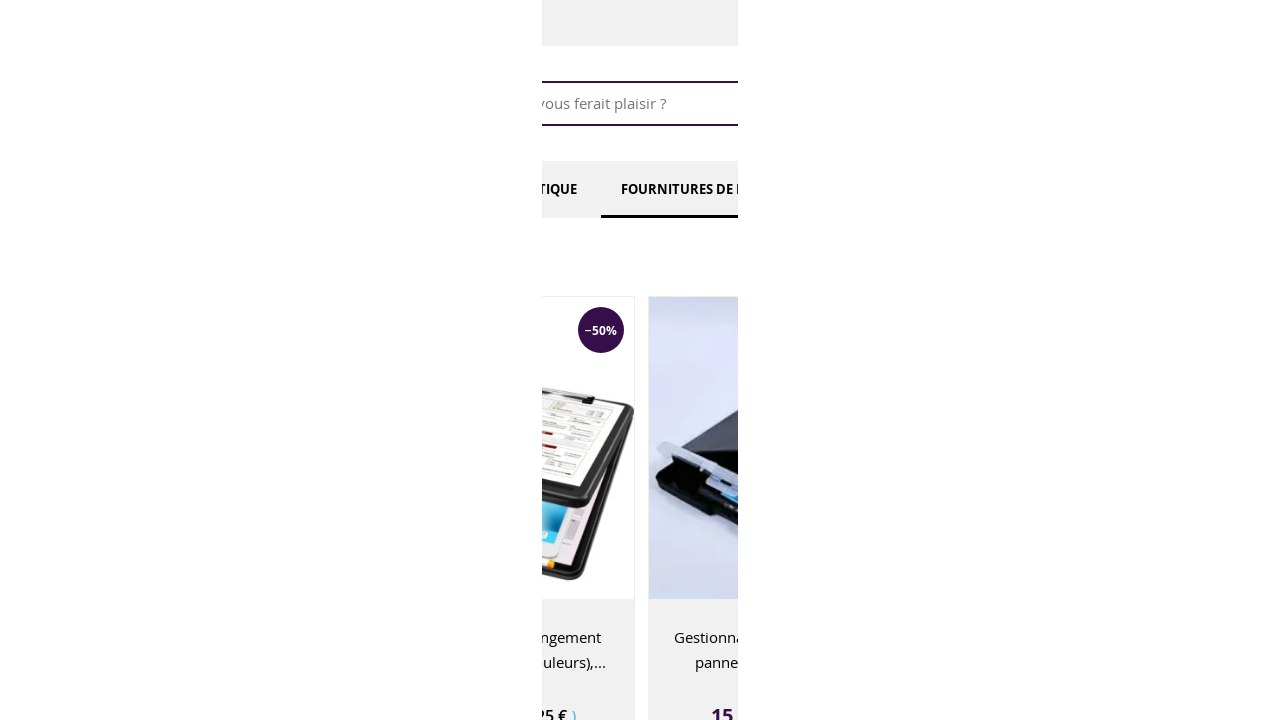